Tests opting out of A/B tests by adding an optimizelyOptOut cookie after visiting the page, then refreshing to verify the opt-out works.

Starting URL: http://the-internet.herokuapp.com/abtest

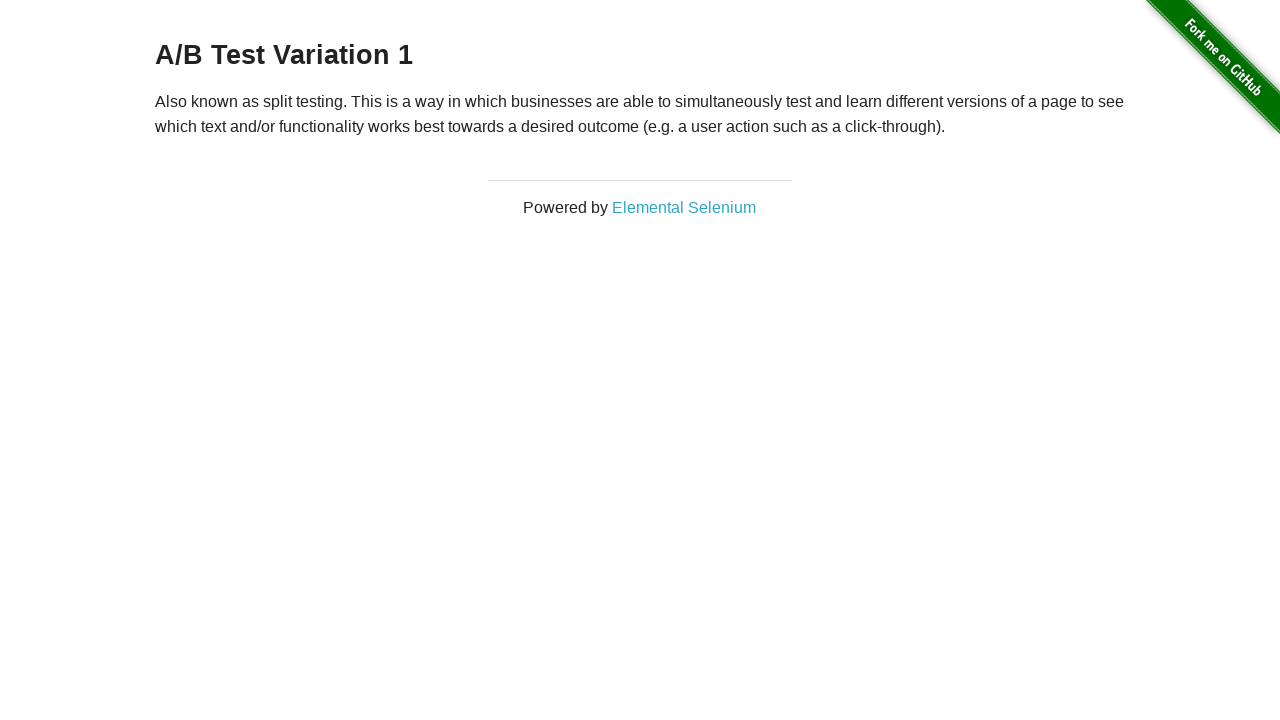

Retrieved initial heading text from page
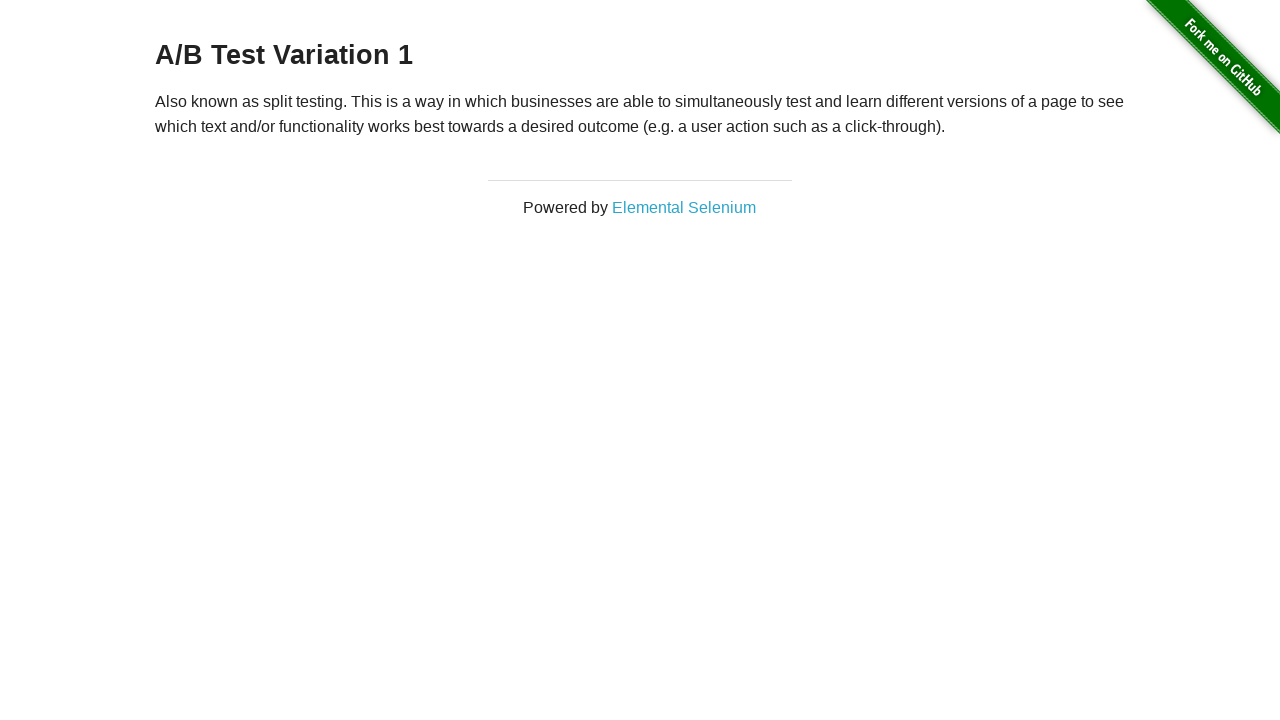

Added optimizelyOptOut cookie to opt out of A/B testing
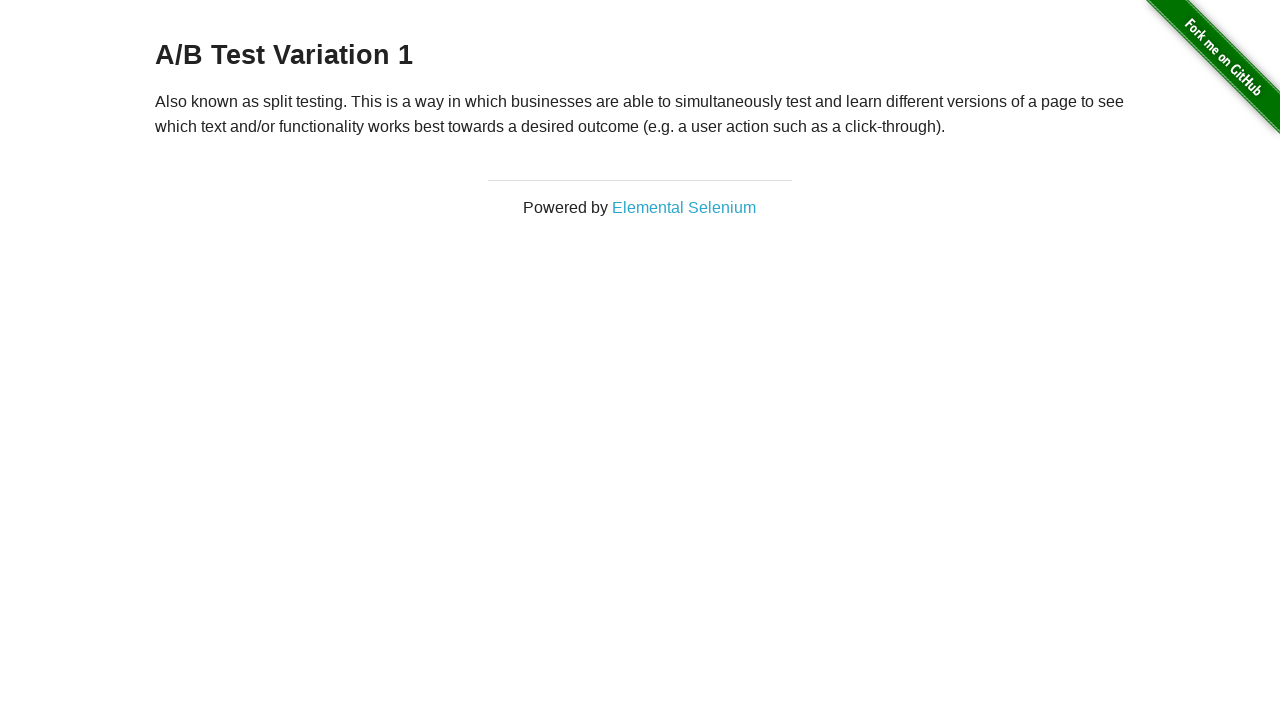

Reloaded page after adding opt-out cookie
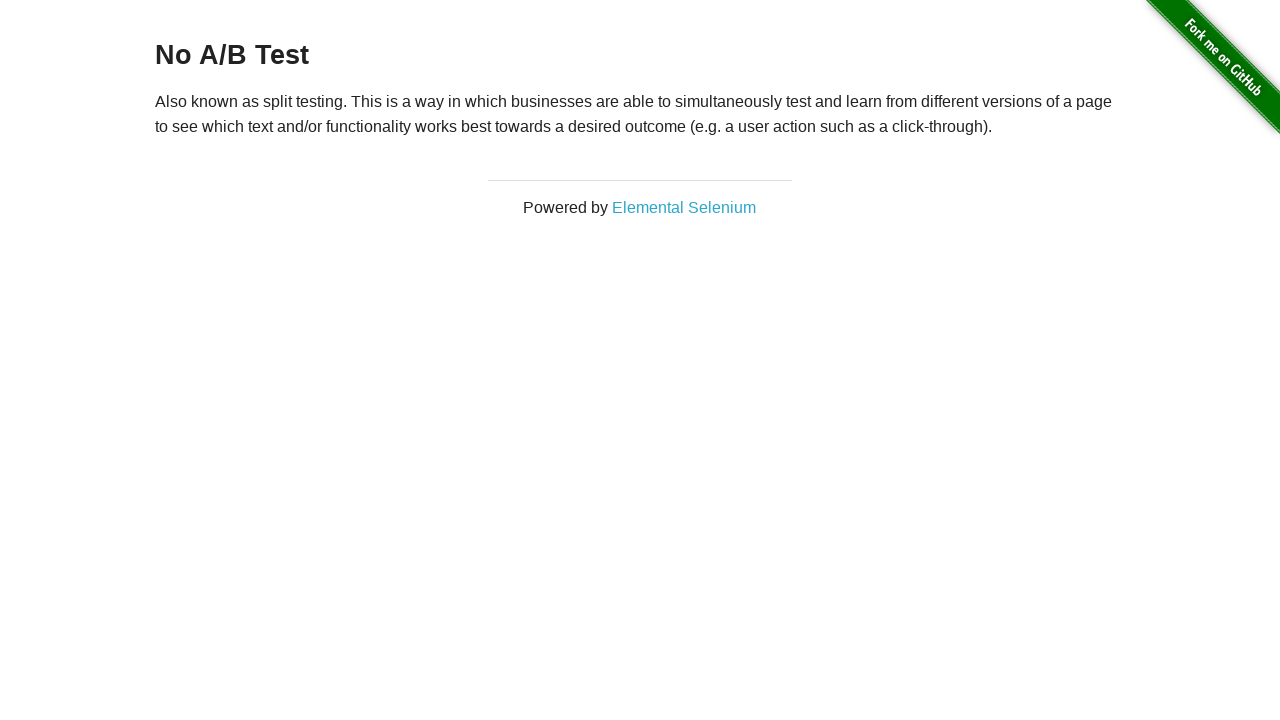

Retrieved heading text to verify opt-out status
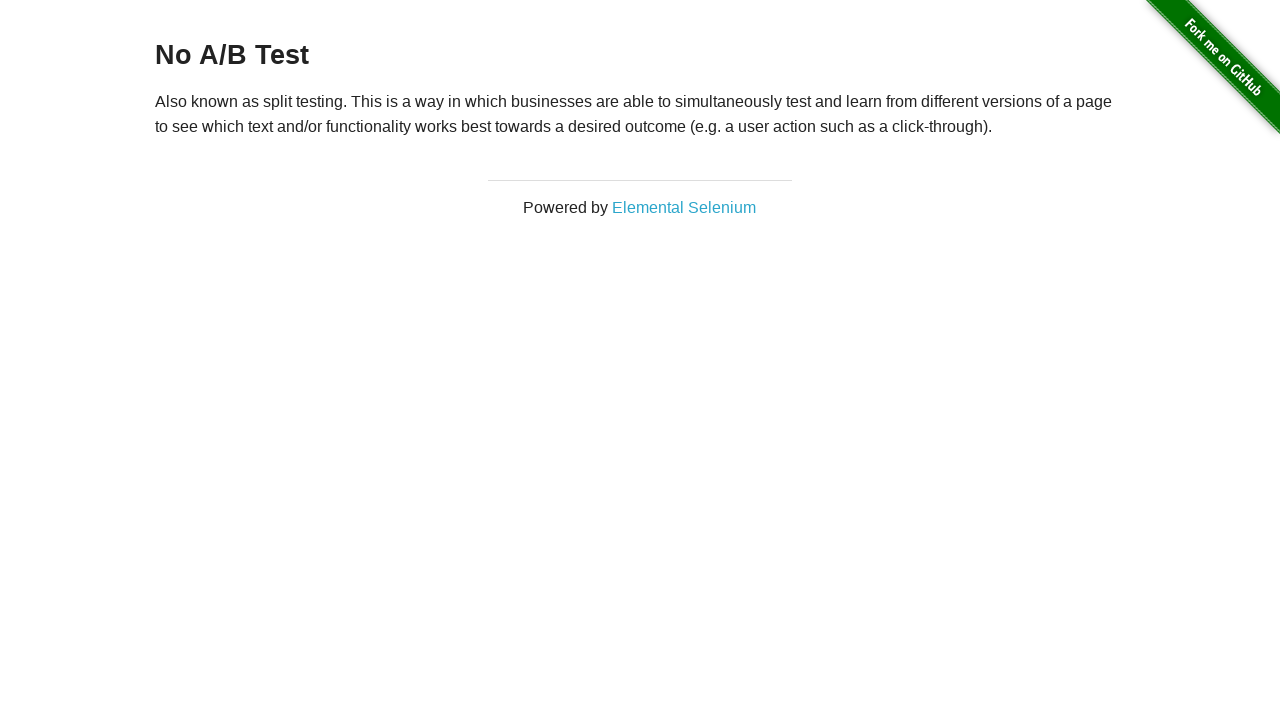

Verified opt-out successful: heading shows 'No A/B Test'
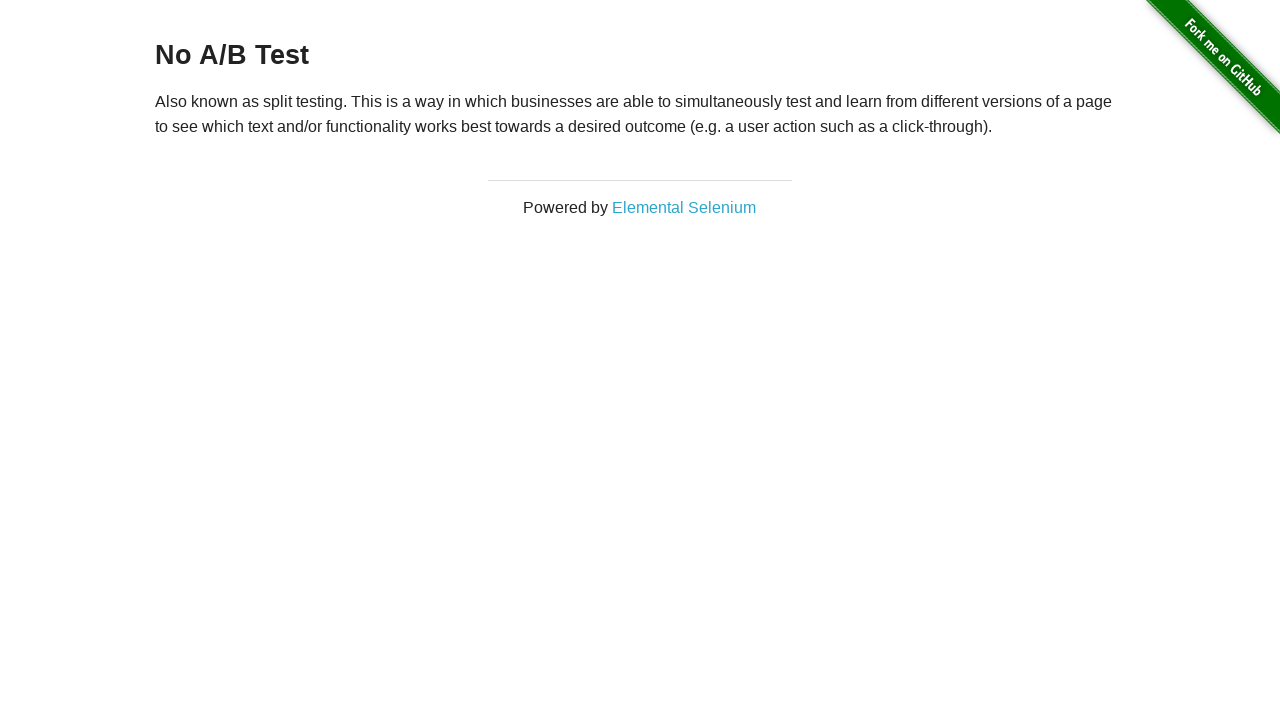

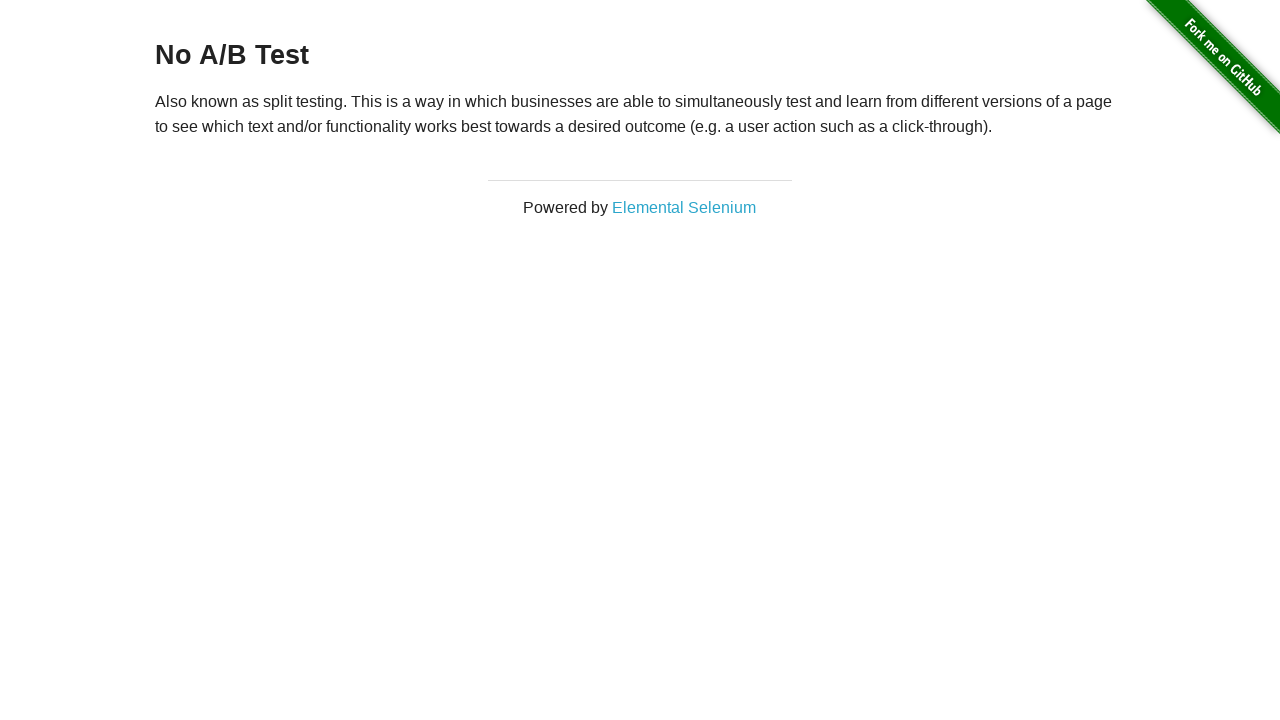